Tests right-click context menu functionality by right-clicking on an element and selecting the copy option from the context menu

Starting URL: https://swisnl.github.io/jQuery-contextMenu/demo.html

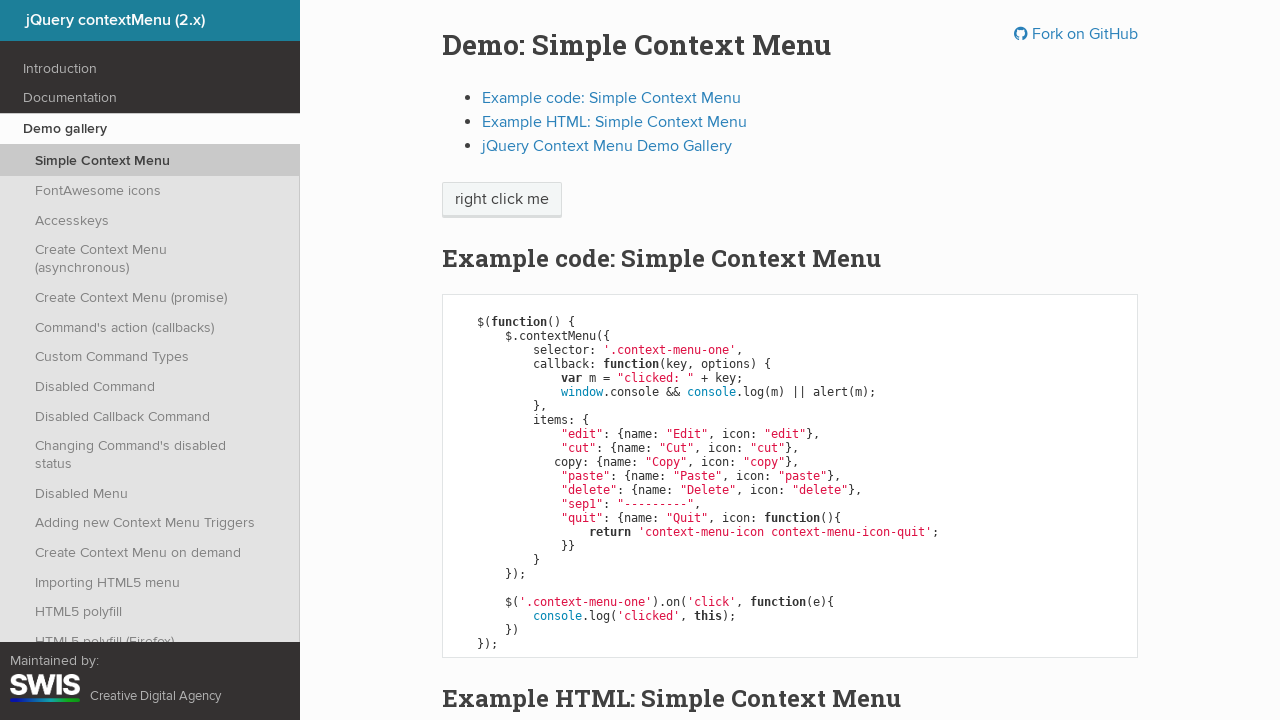

Located the element to right-click on
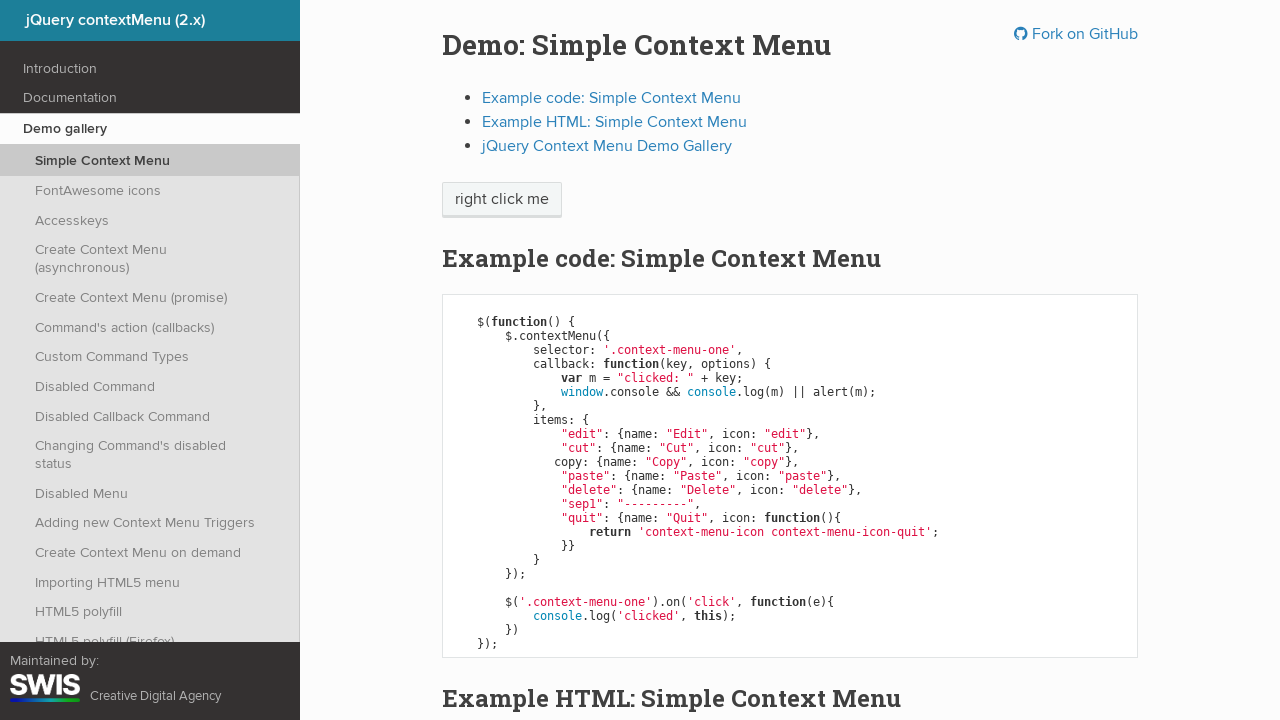

Right-clicked on the context menu element to open the menu at (502, 200) on .context-menu-one
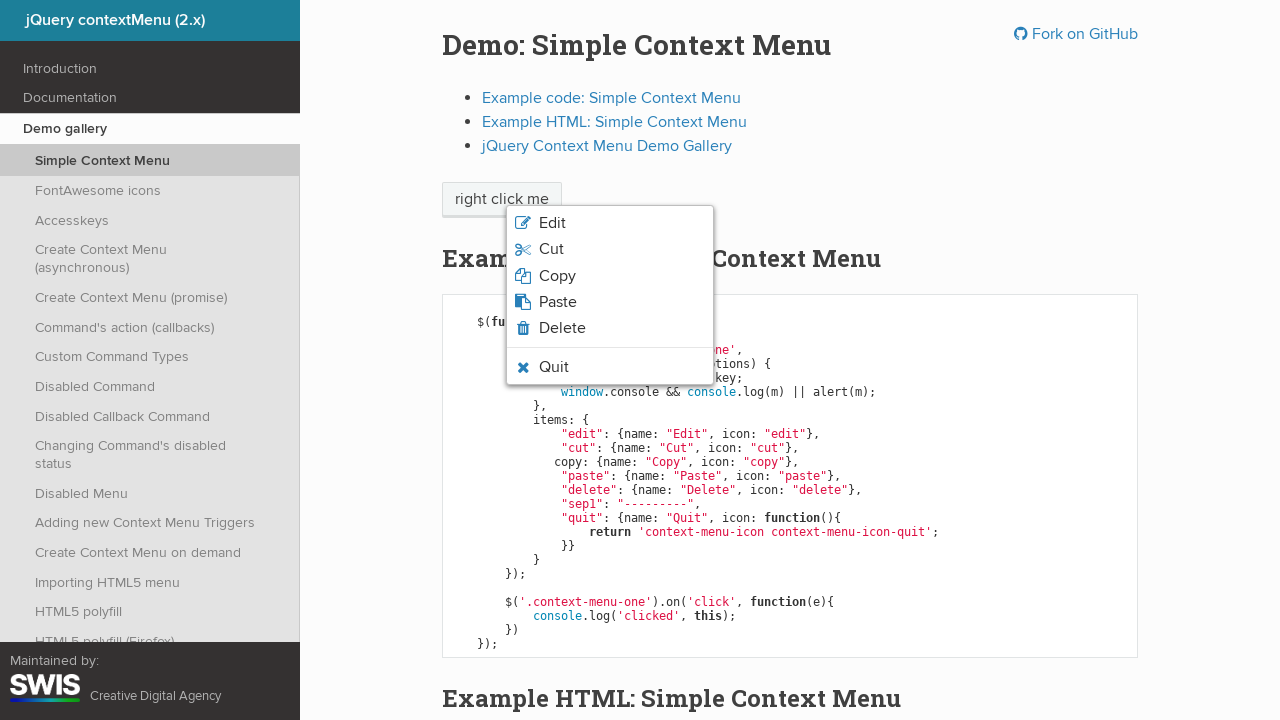

Clicked the copy option from the context menu at (610, 276) on .context-menu-icon-copy
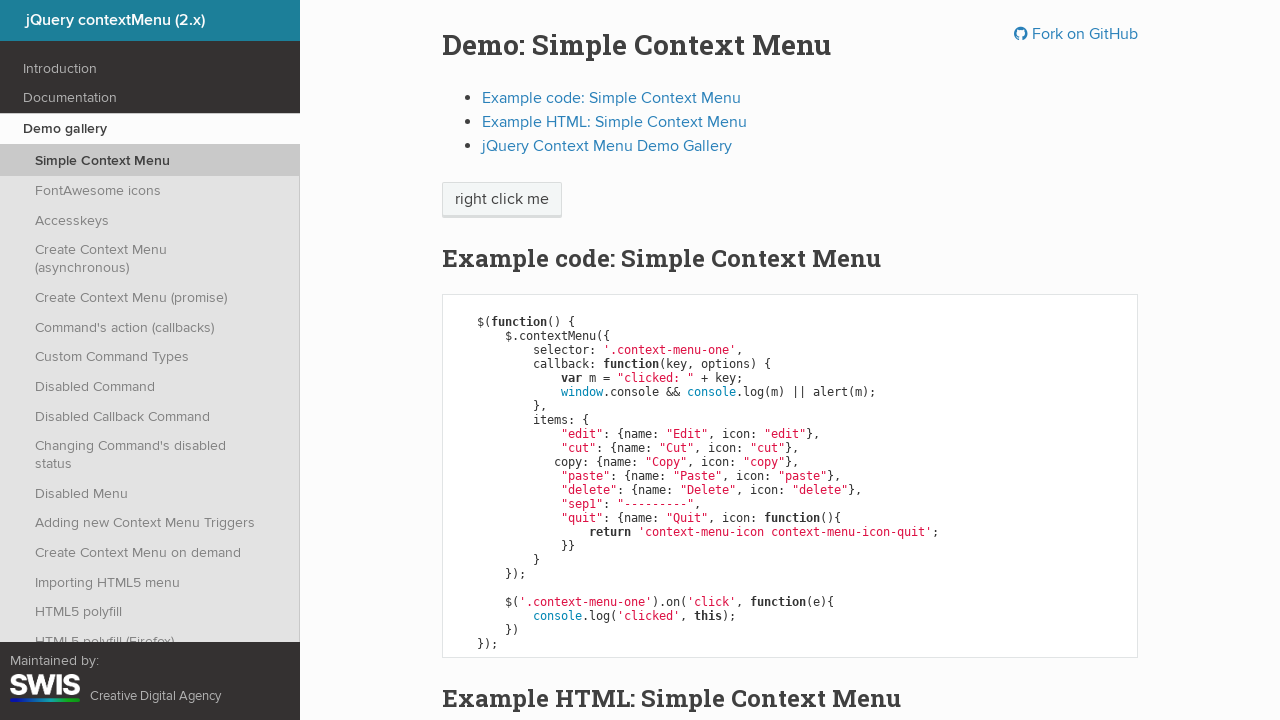

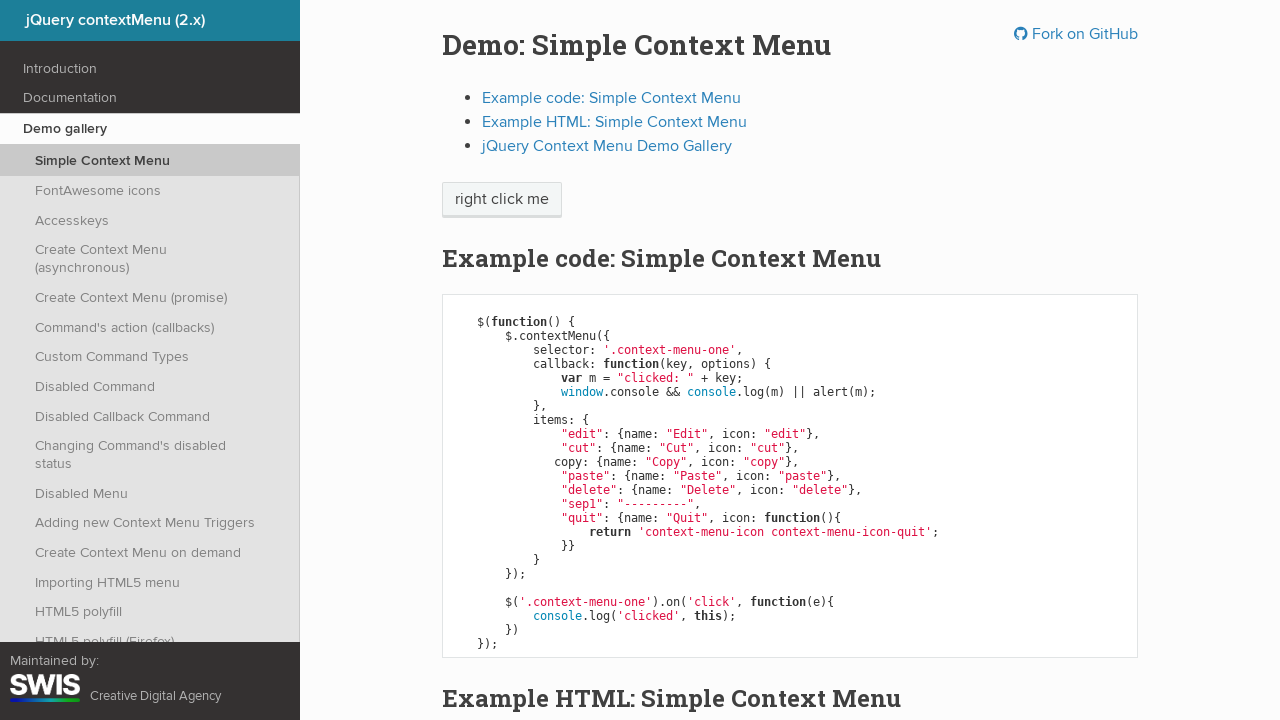